Tests window switching functionality by clicking a link that opens a new window and switching to it

Starting URL: https://the-internet.herokuapp.com/windows

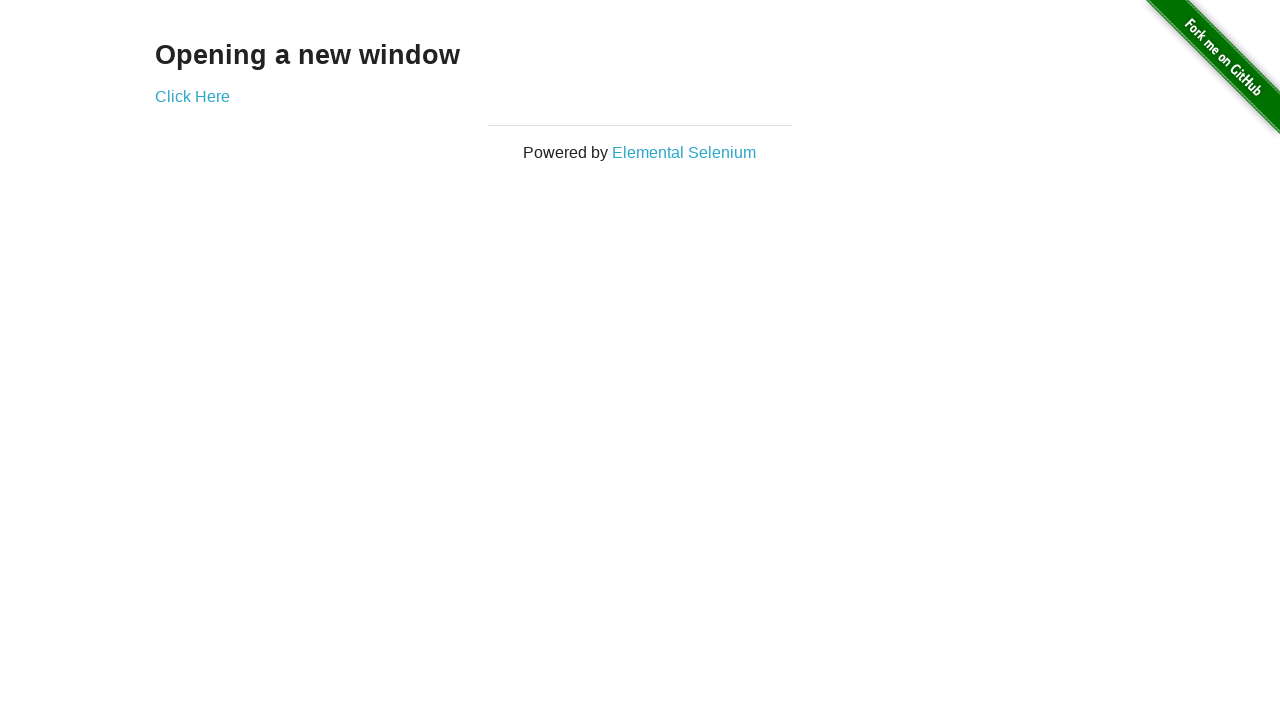

Clicked 'Click Here' link to open new window at (192, 96) on a:text('Click Here')
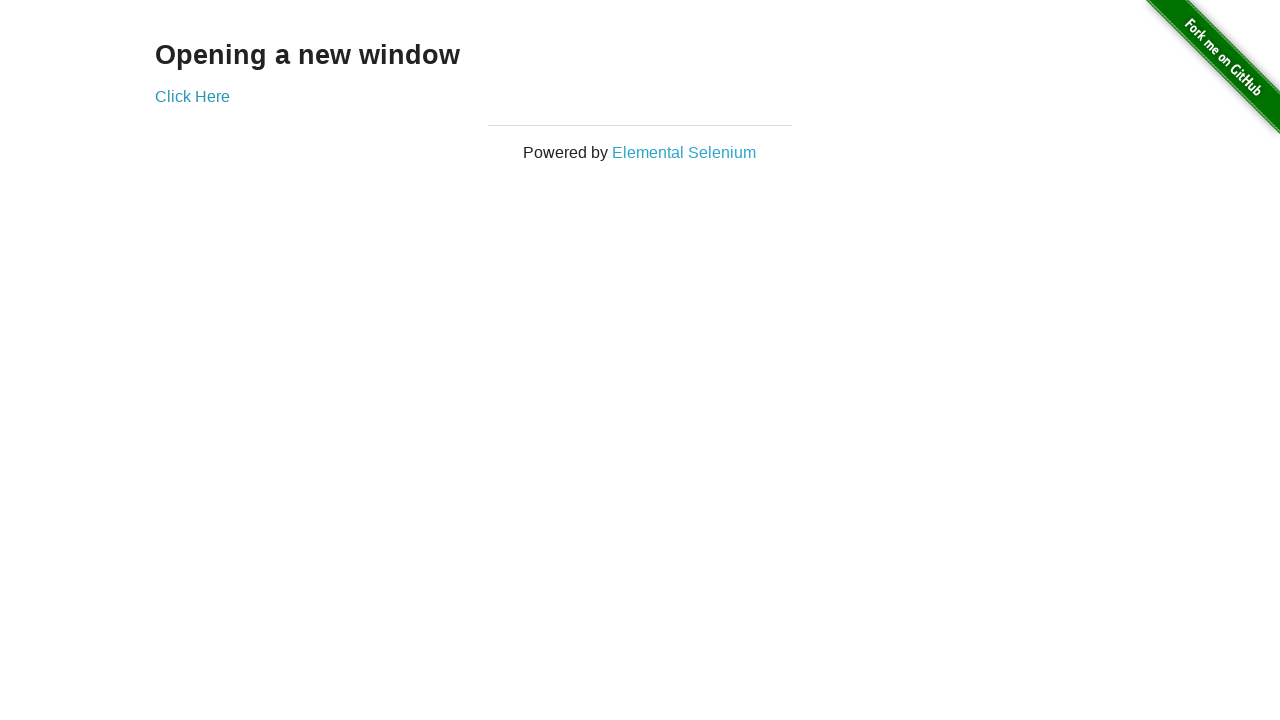

Captured new window/page object
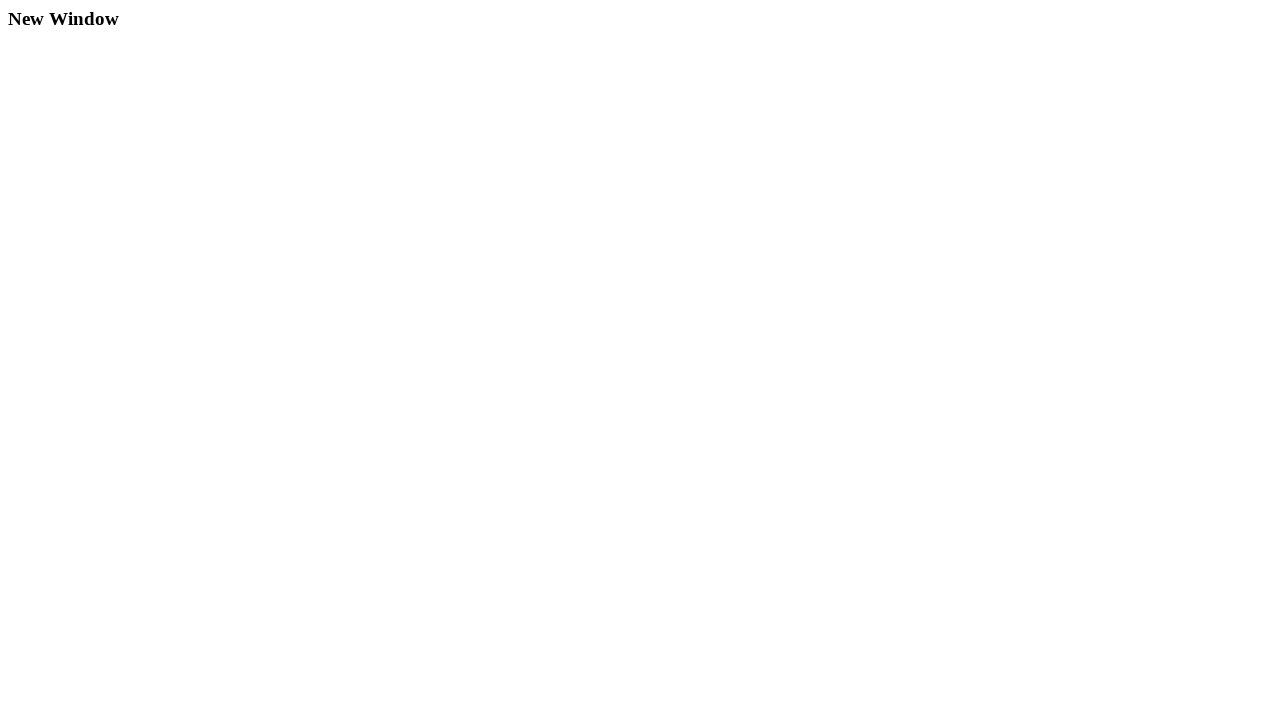

New window loaded completely
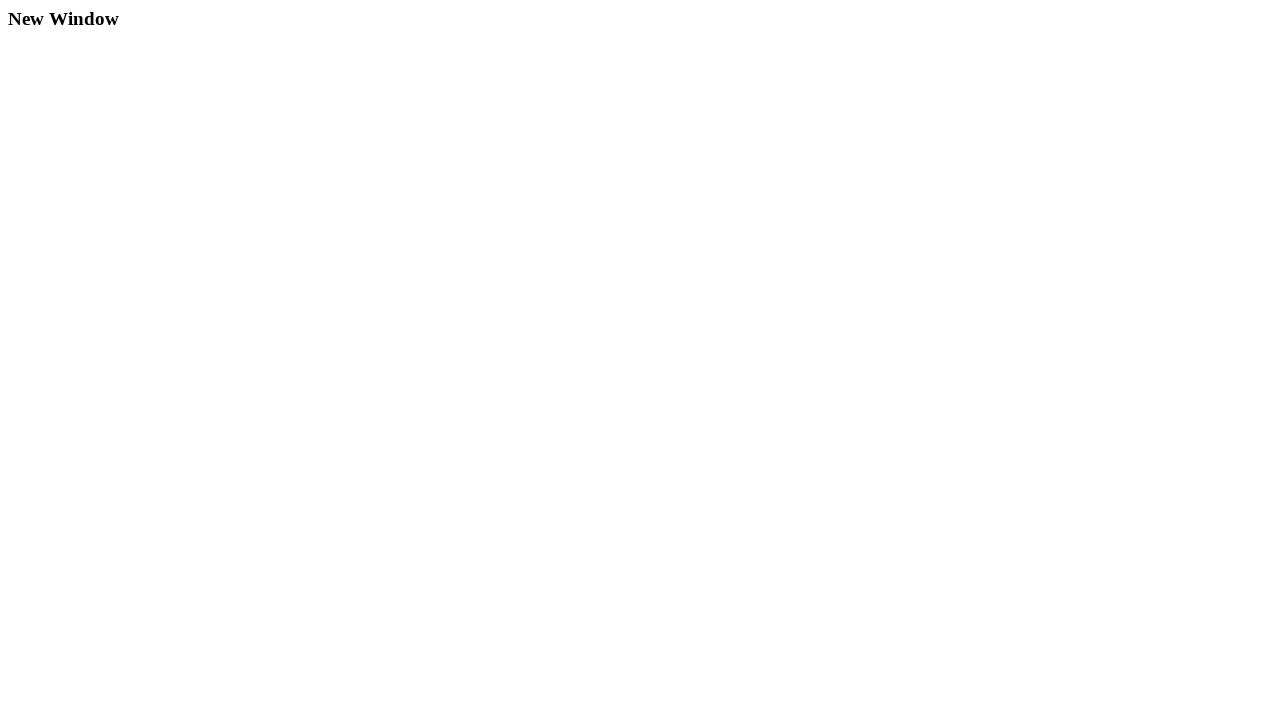

Extracted header text: New Window
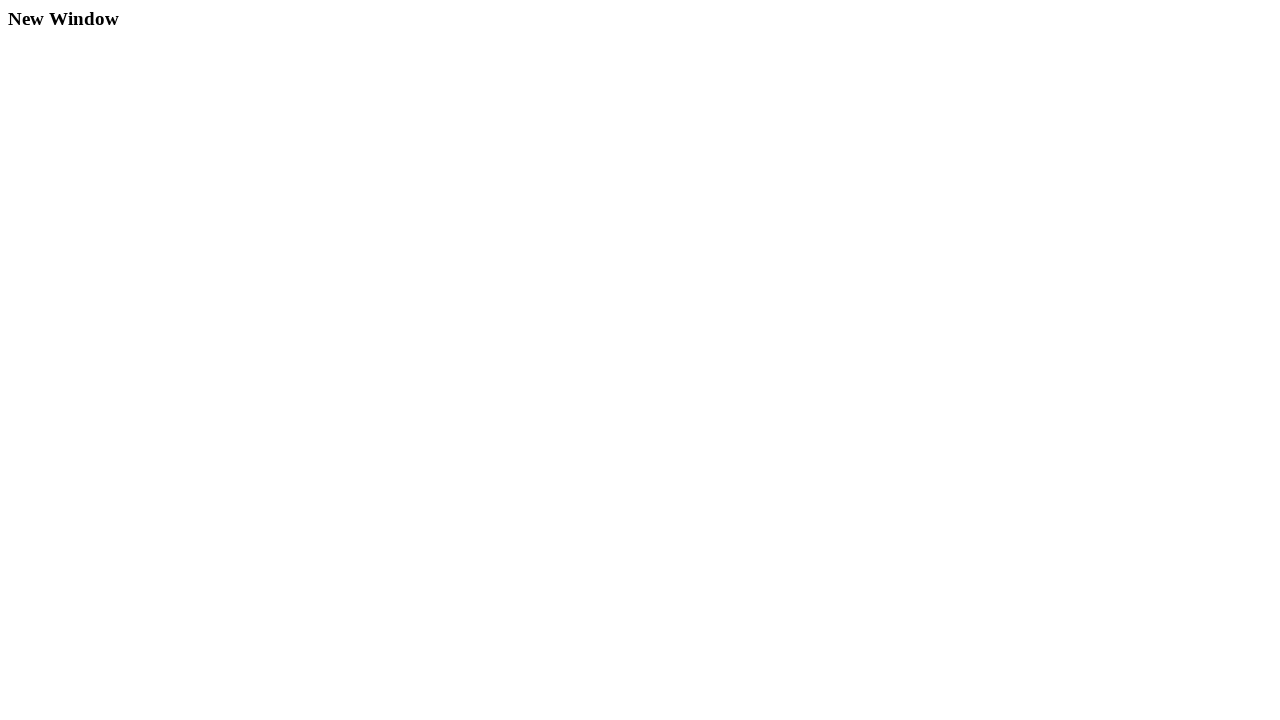

Printed header text to console
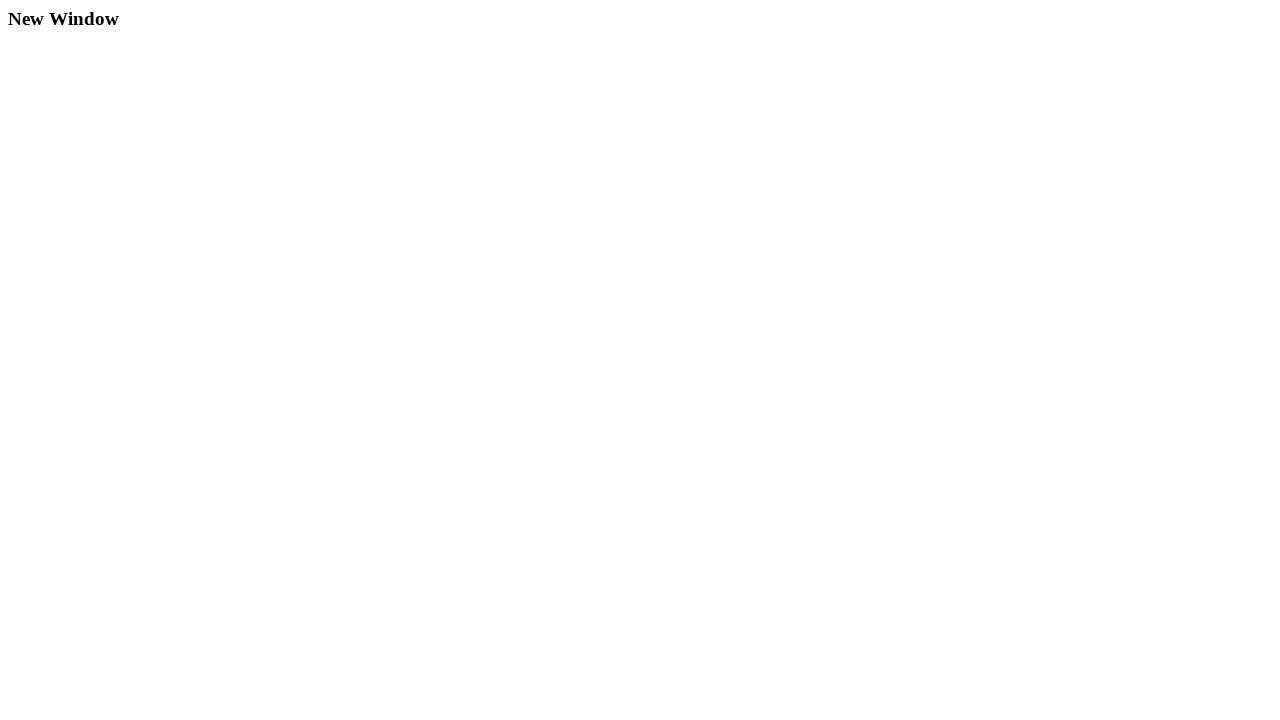

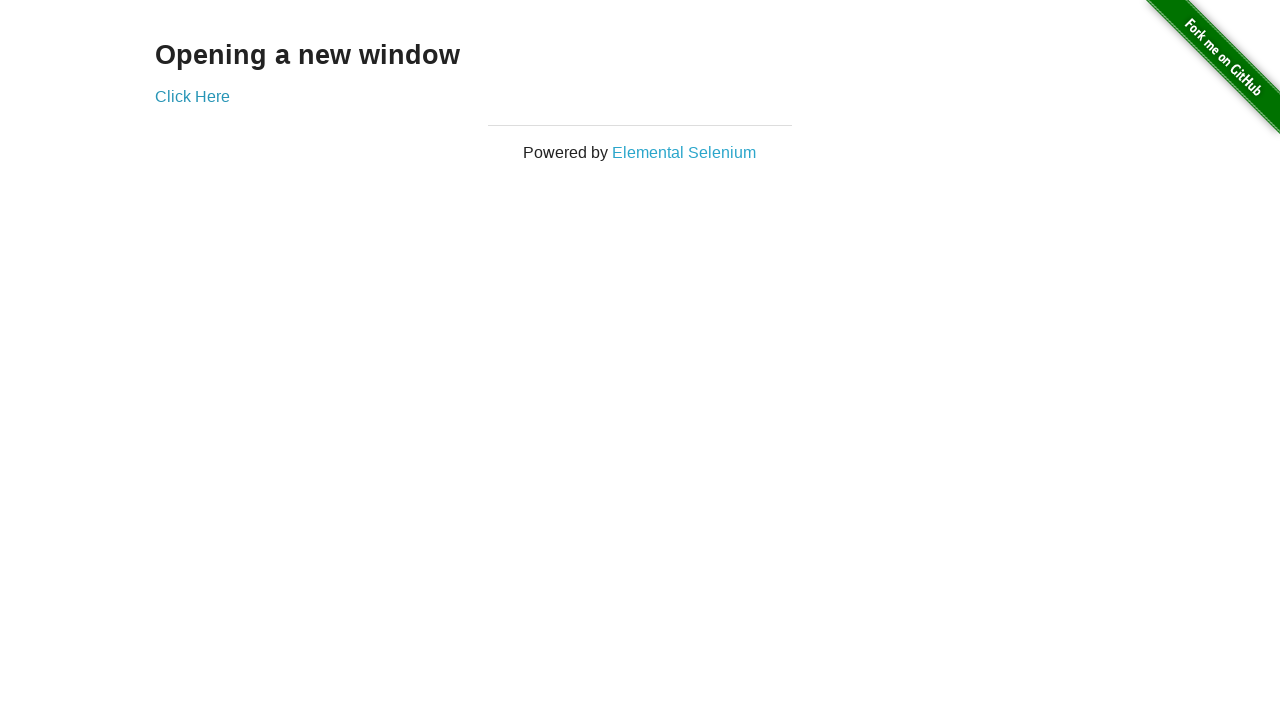